Tests drag and drop functionality on jQuery UI demo page by dragging an element and dropping it onto a target area

Starting URL: http://jqueryui.com/droppable/#default

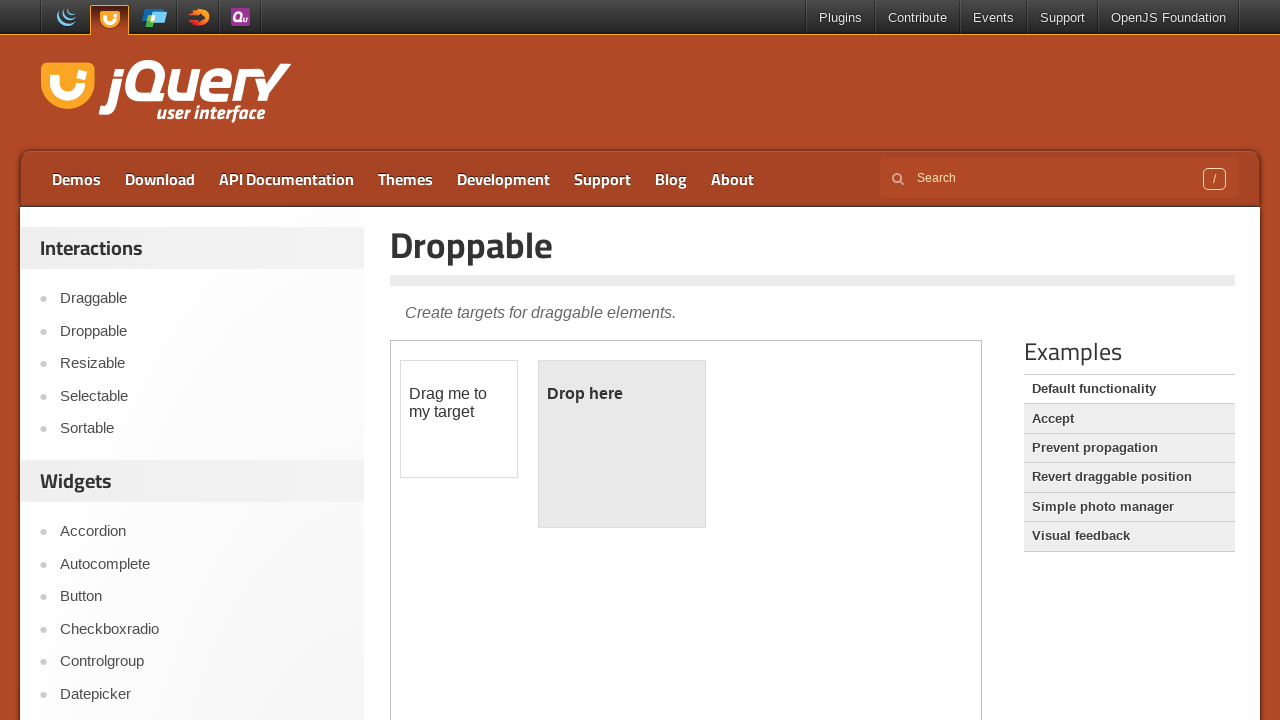

Navigated to jQuery UI droppable demo page
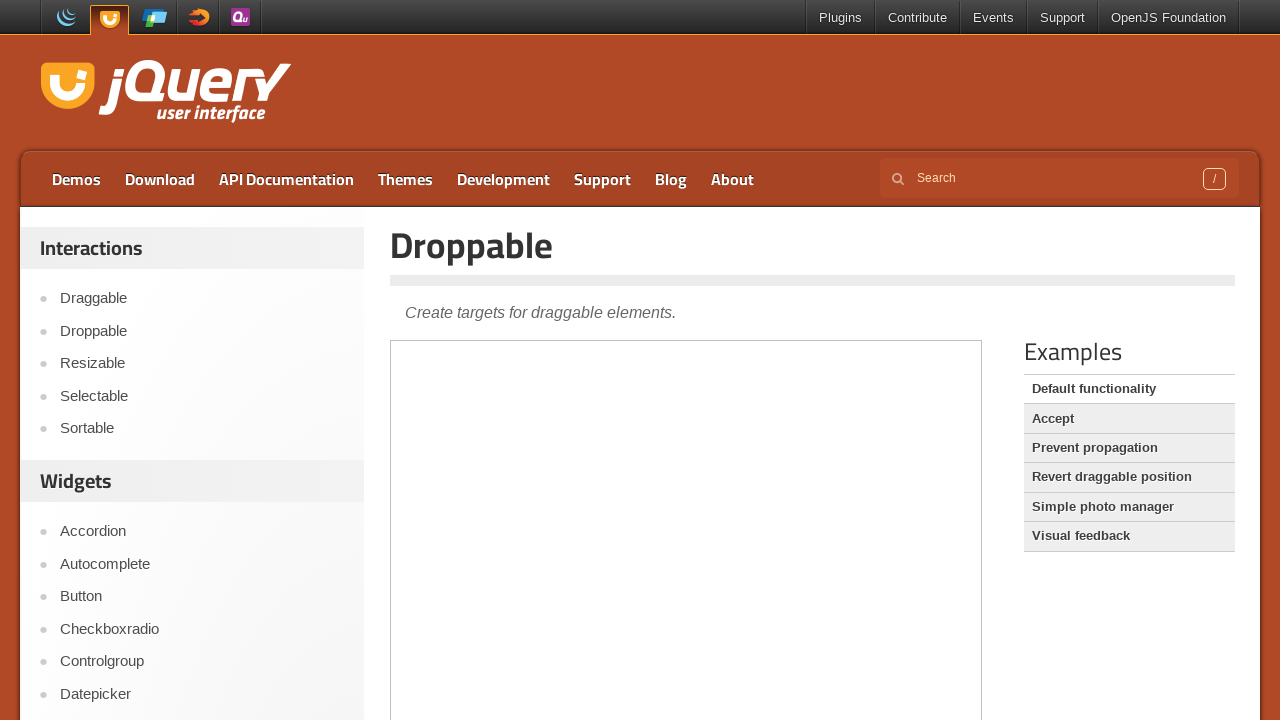

Located demo iframe
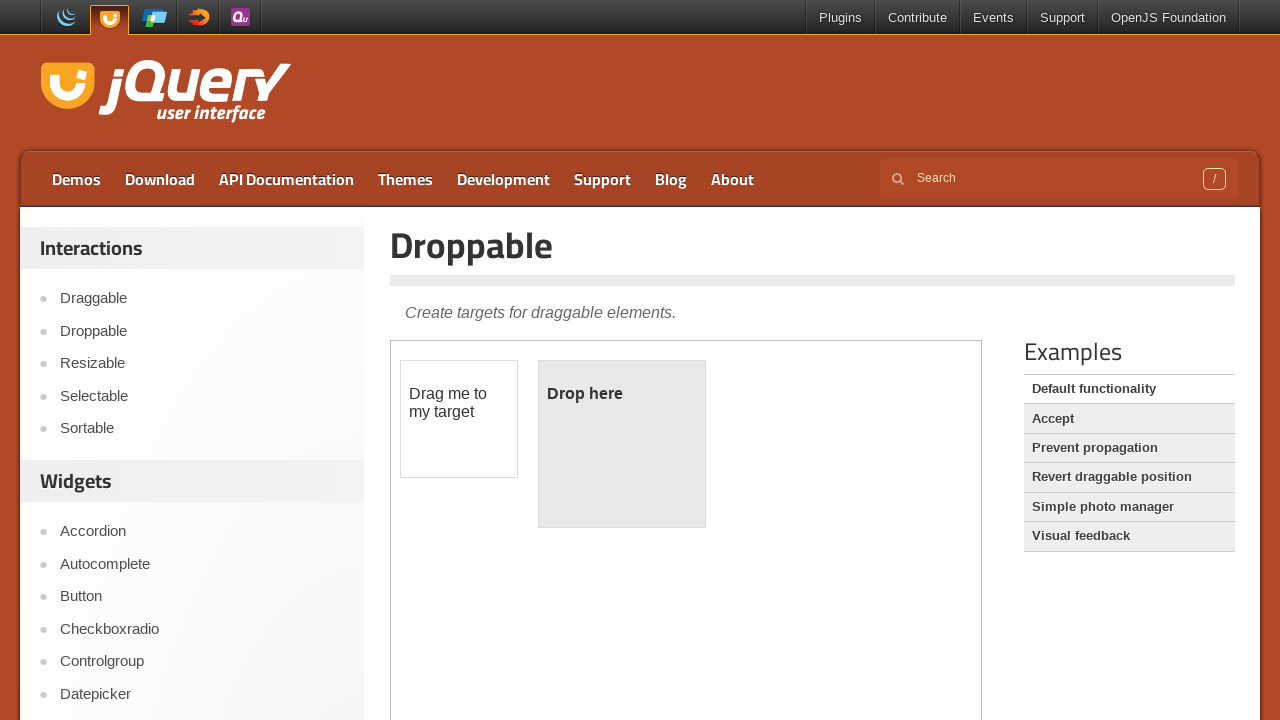

Located draggable element
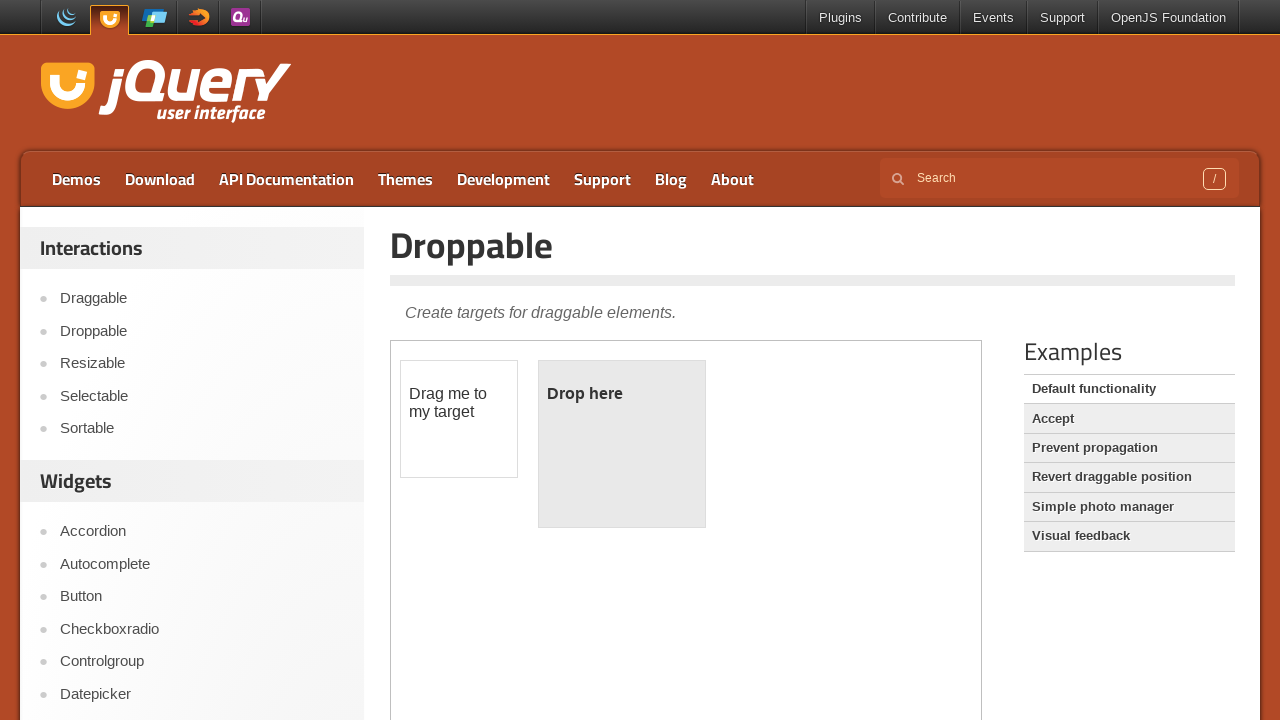

Located droppable target element
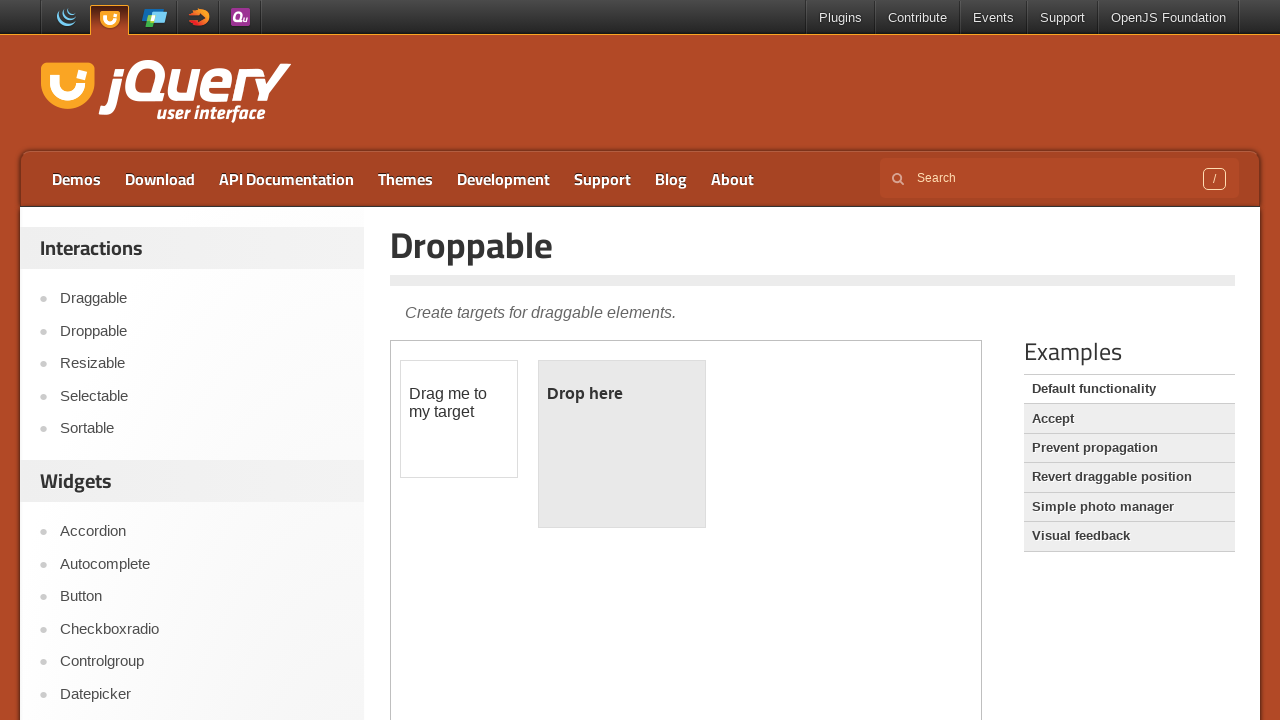

Dragged draggable element onto droppable target at (622, 444)
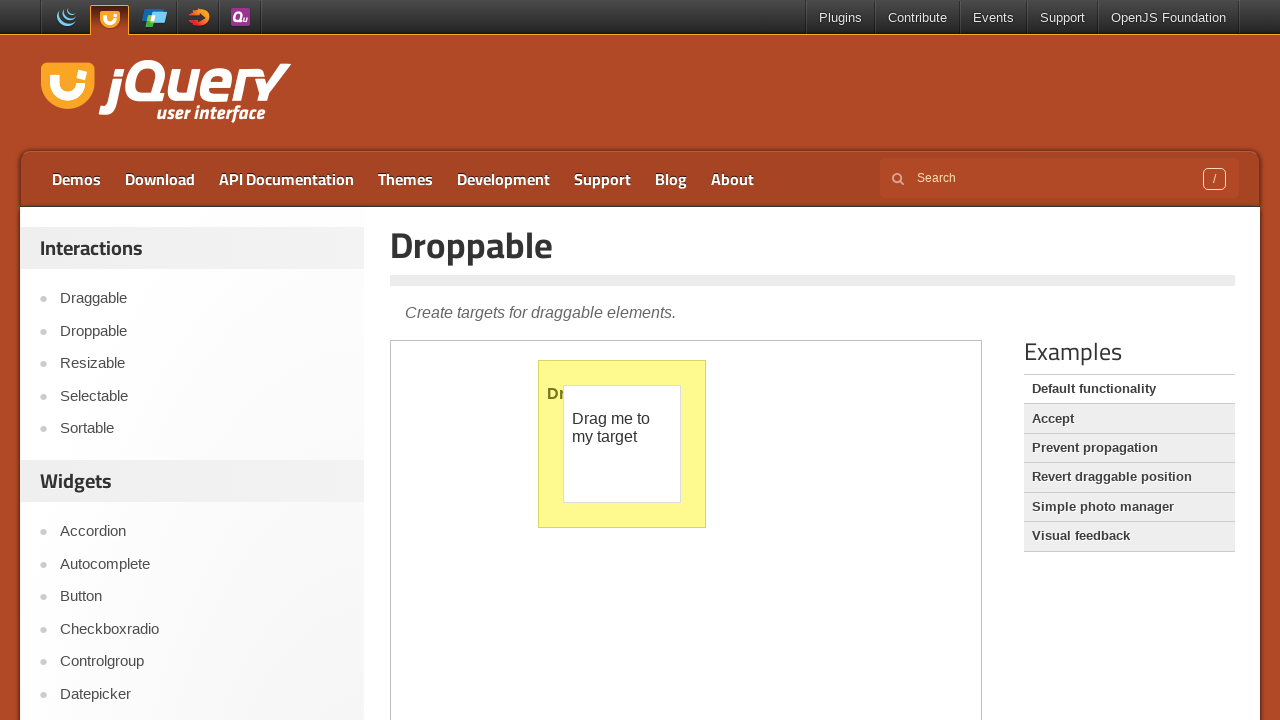

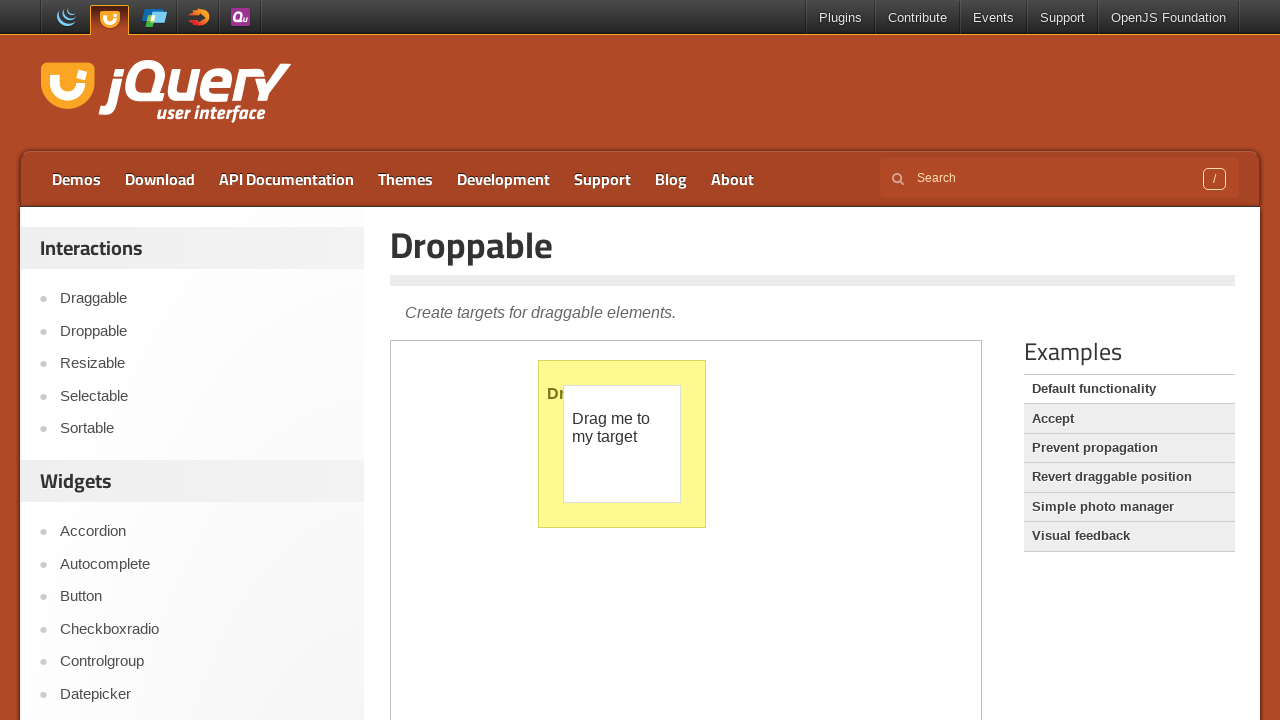